Tests an e-commerce checkout flow by searching for vegetables, adding them to cart with increased quantity, applying a promo code, and completing the order with country selection

Starting URL: https://rahulshettyacademy.com/seleniumPractise/#/

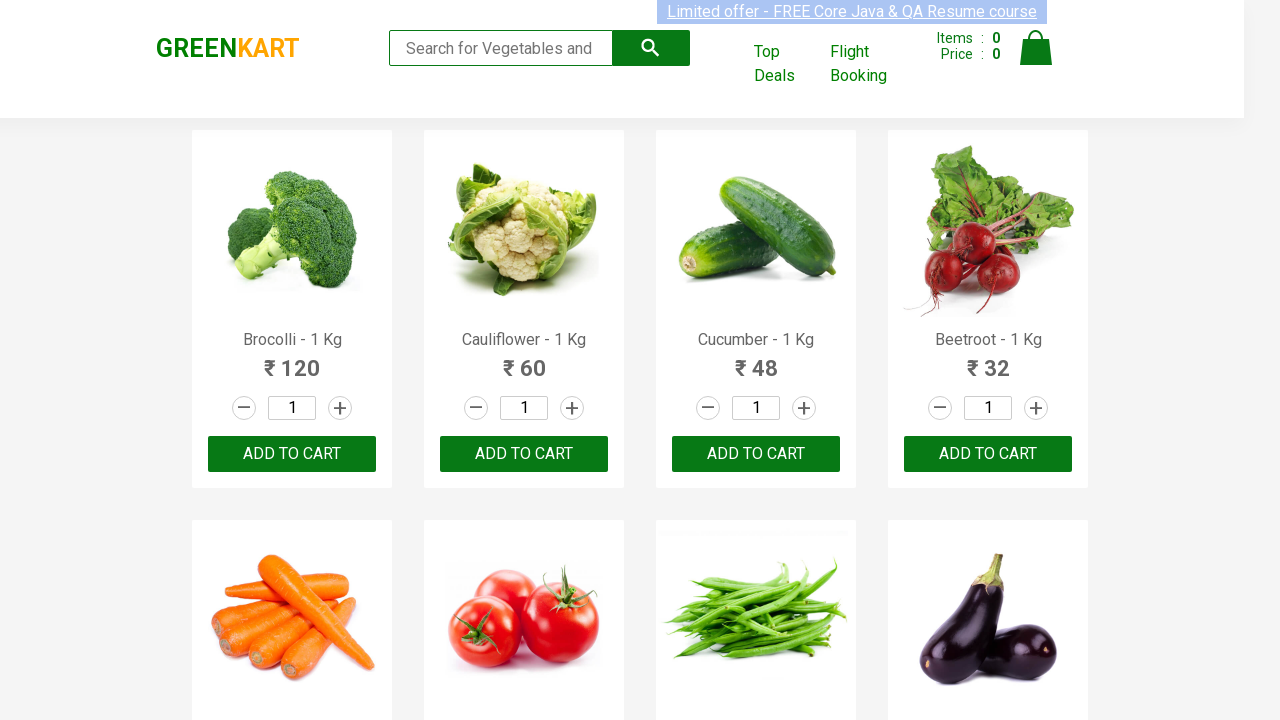

Filled search field with 'Ca' to search for vegetables on .search-keyword
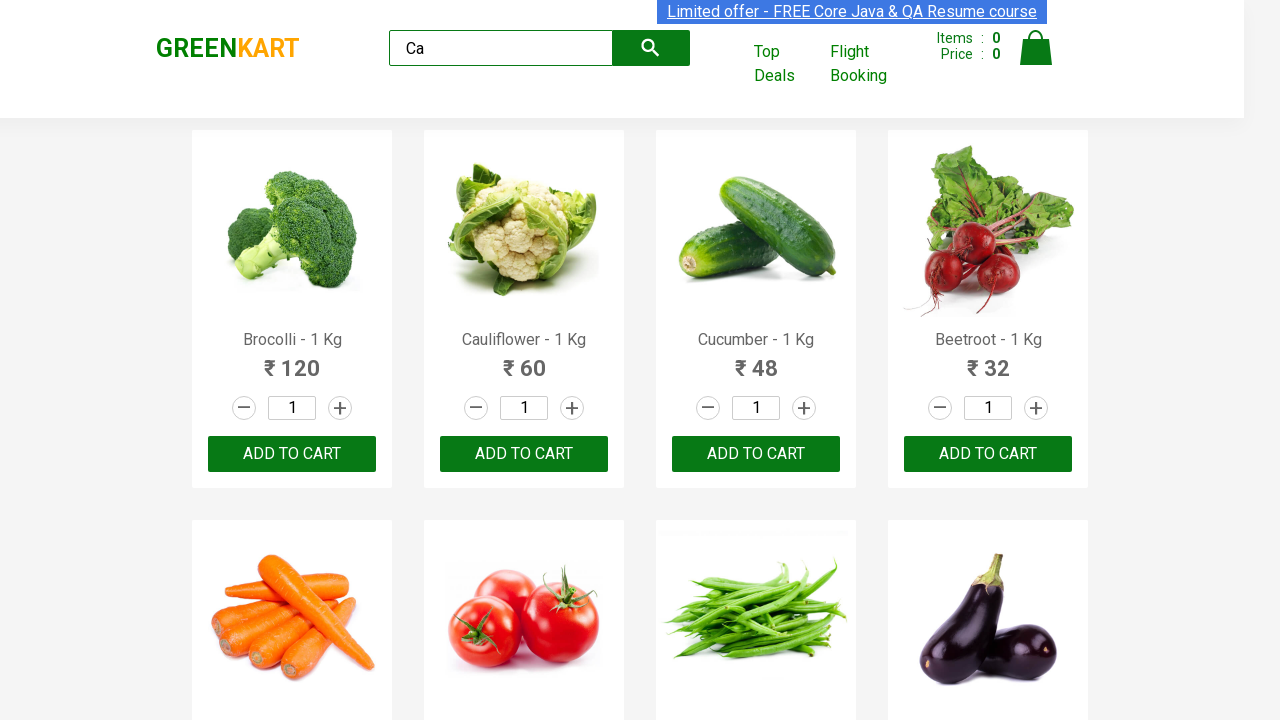

Clicked submit button to search for vegetables at (651, 48) on button[type='submit']
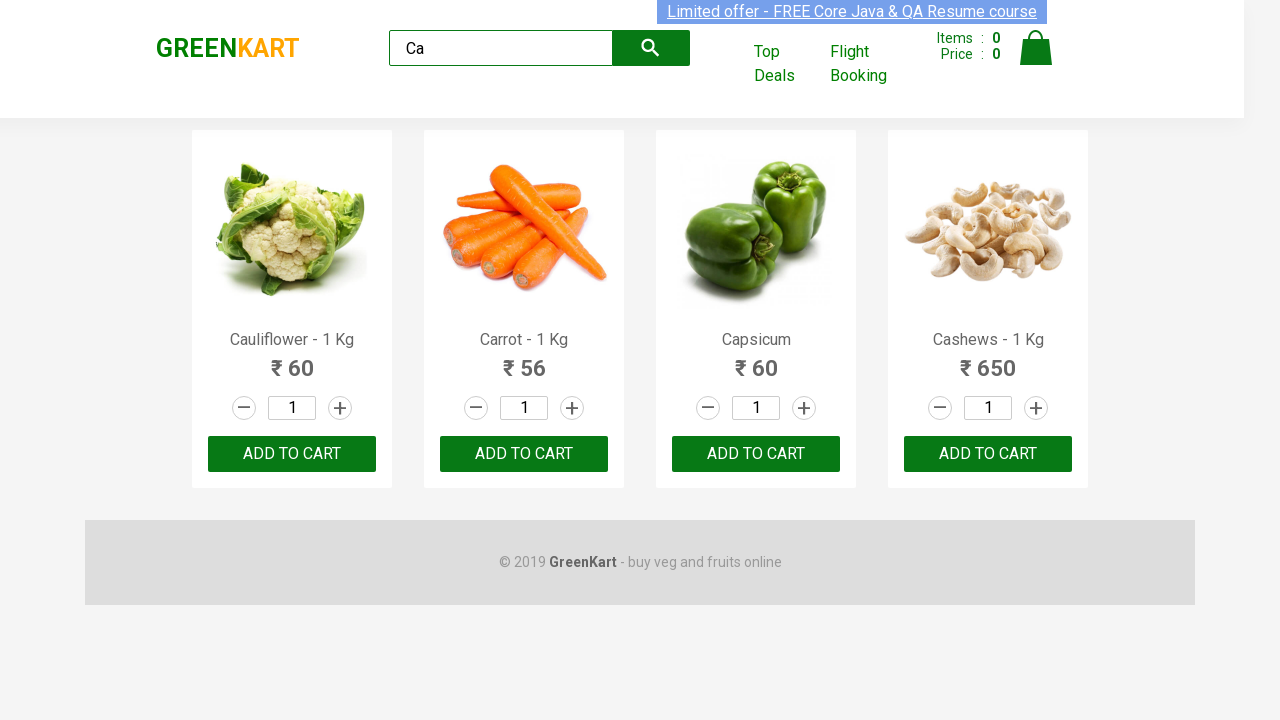

Waited for search results to load
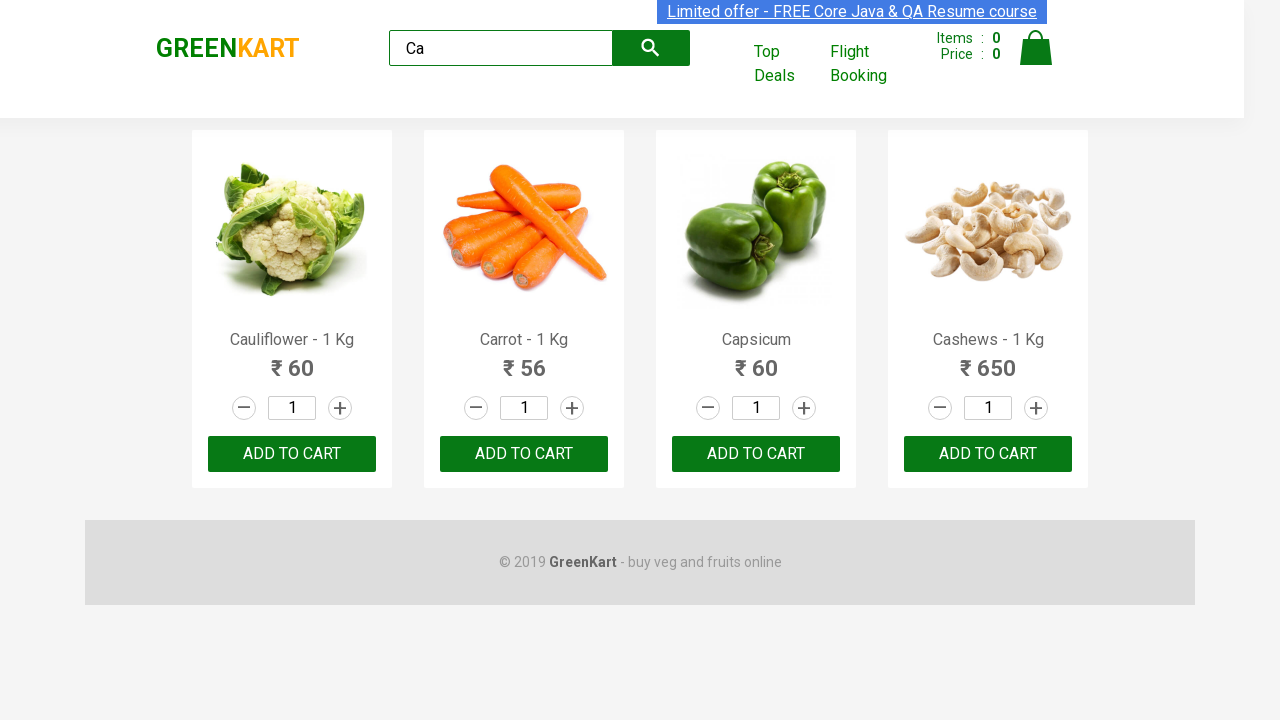

Increased product quantity by 4 and waited at (340, 408) on div.products div.product >> nth=0 >> div.stepper-input a.increment
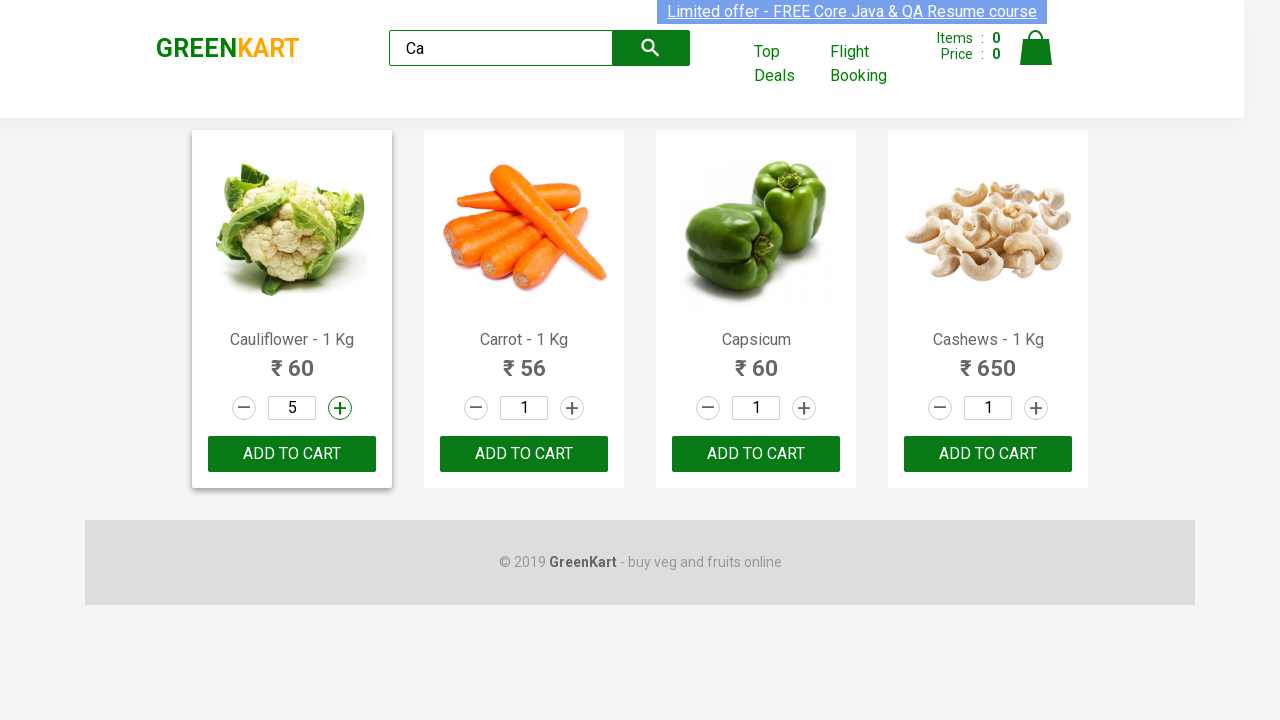

Increased product quantity by 4 and waited at (572, 408) on div.products div.product >> nth=1 >> div.stepper-input a.increment
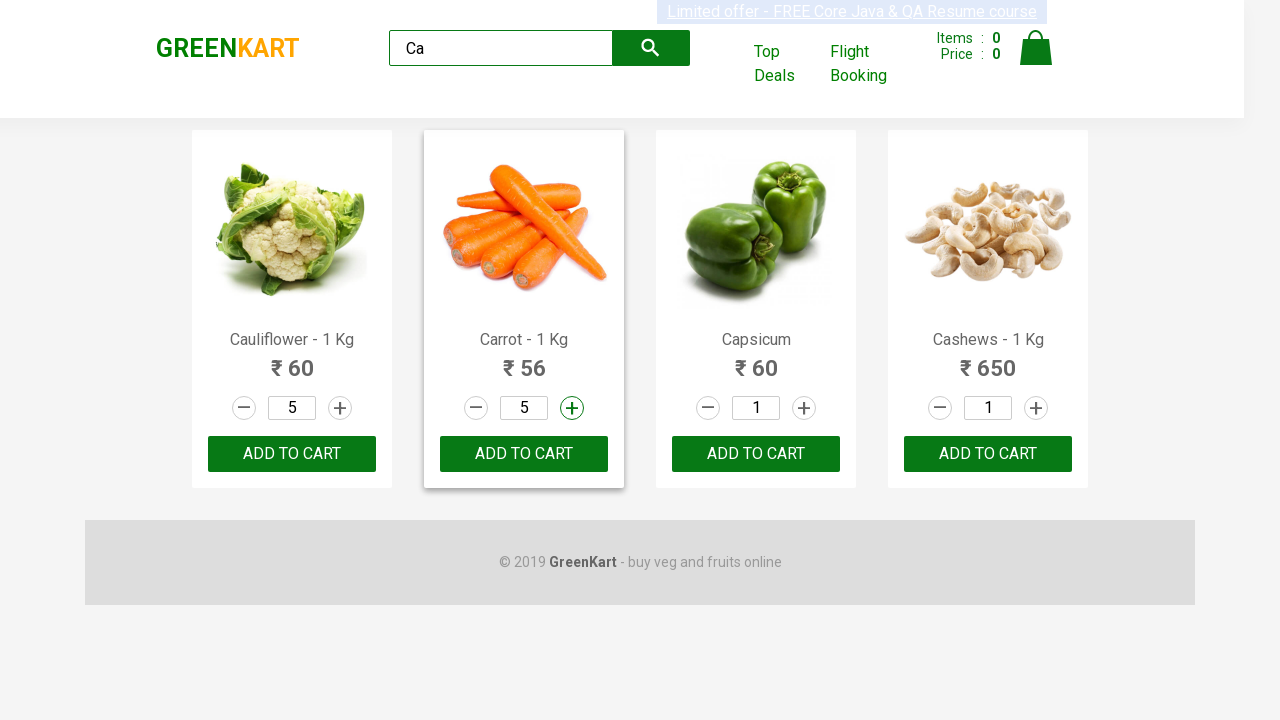

Increased product quantity by 4 and waited at (804, 408) on div.products div.product >> nth=2 >> div.stepper-input a.increment
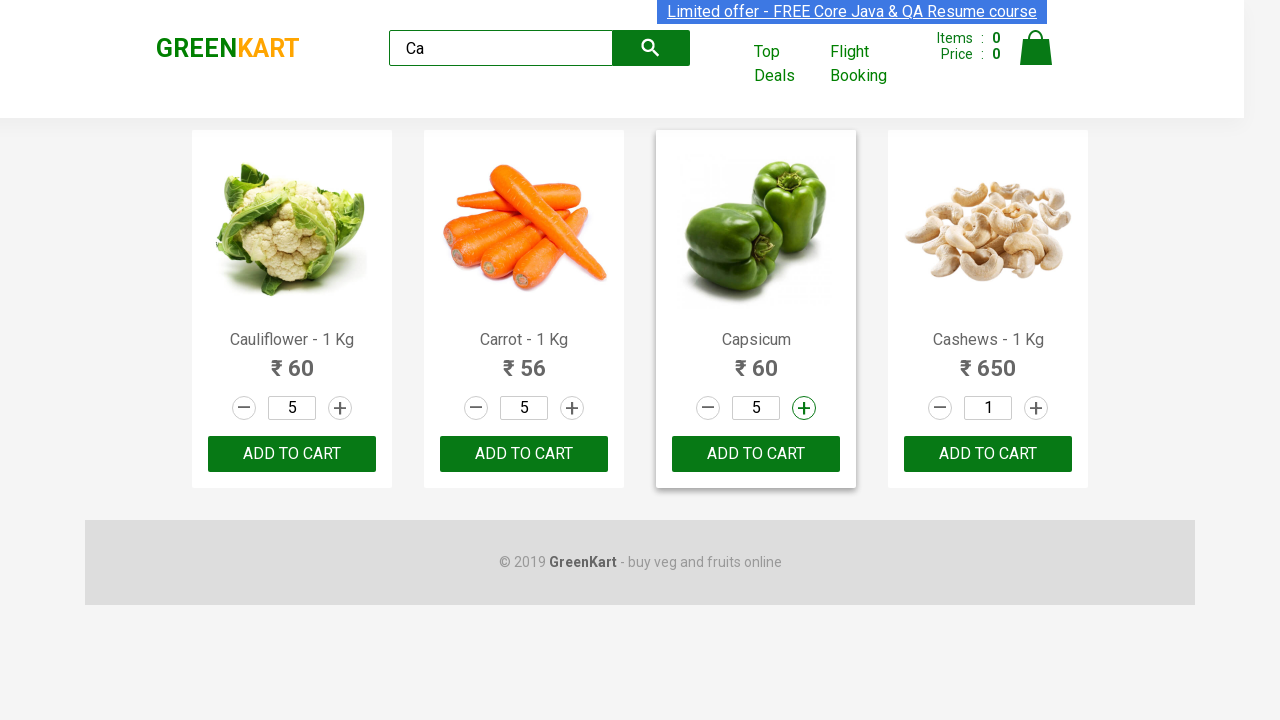

Increased product quantity by 4 and waited at (1036, 408) on div.products div.product >> nth=3 >> div.stepper-input a.increment
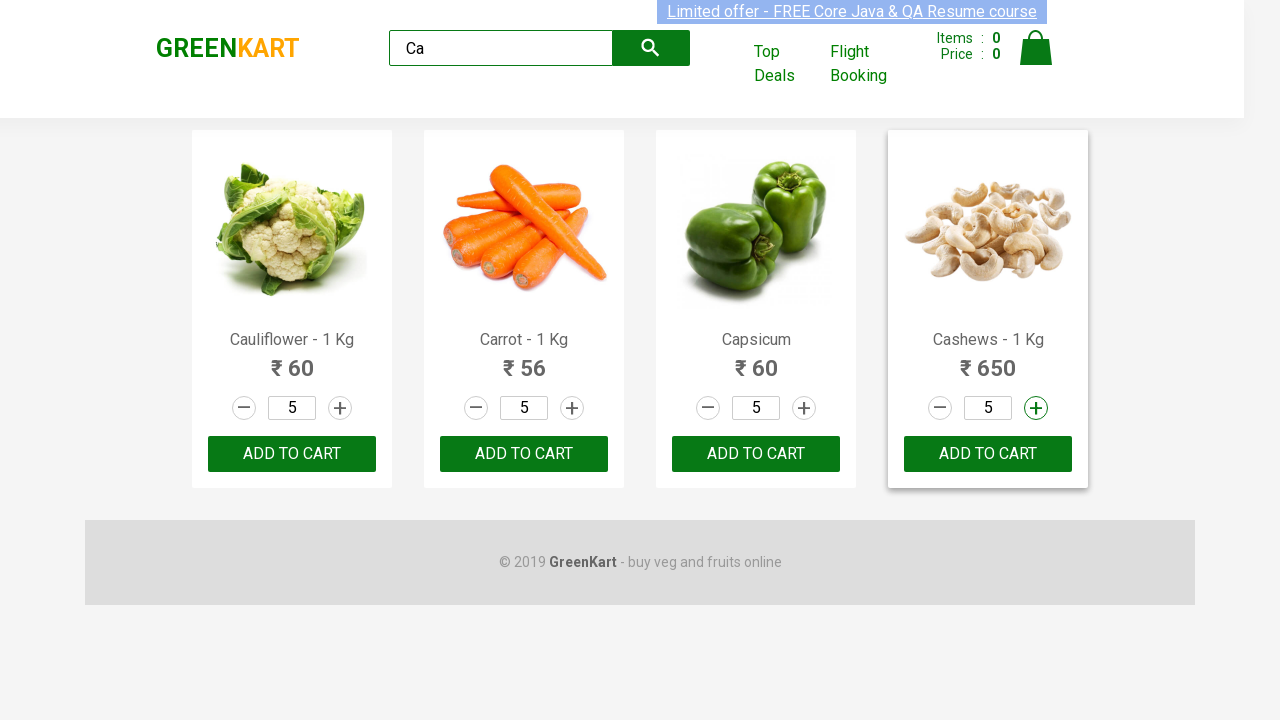

Clicked 'ADD TO CART' button for a product at (292, 454) on div.products div.product >> nth=0 >> button:has-text('ADD TO CART') >> nth=0
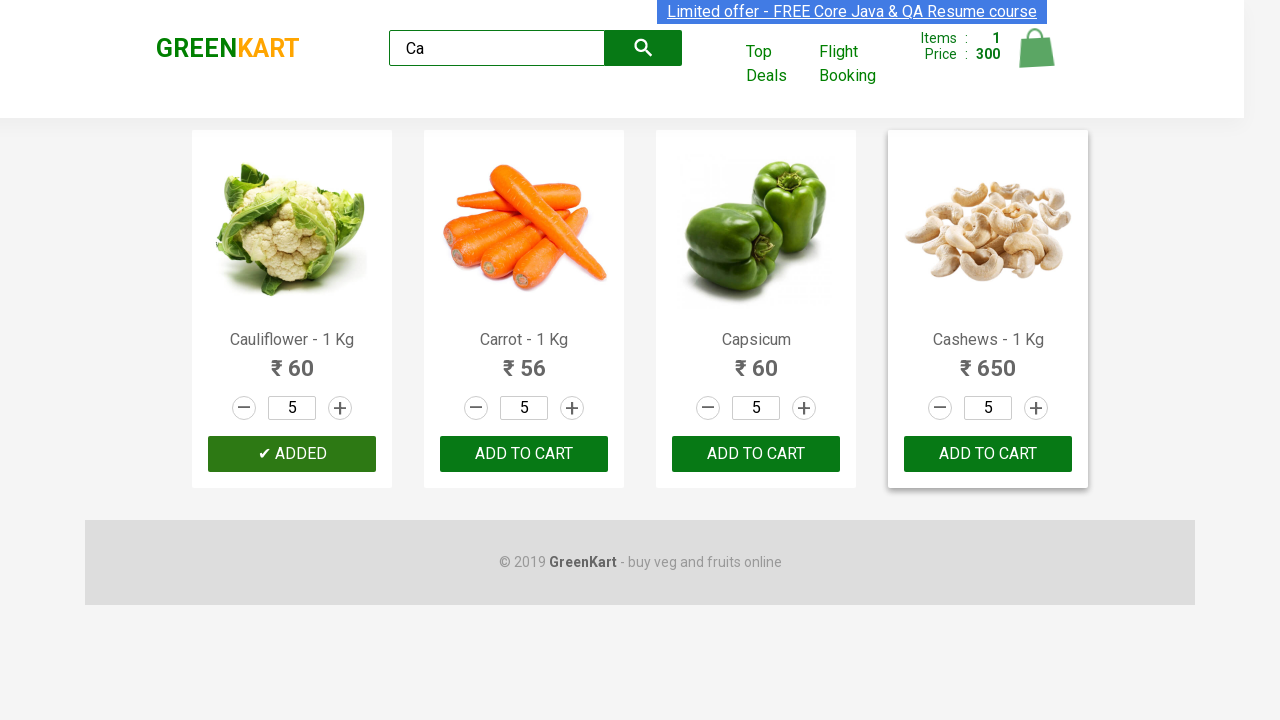

Waited after adding product to cart
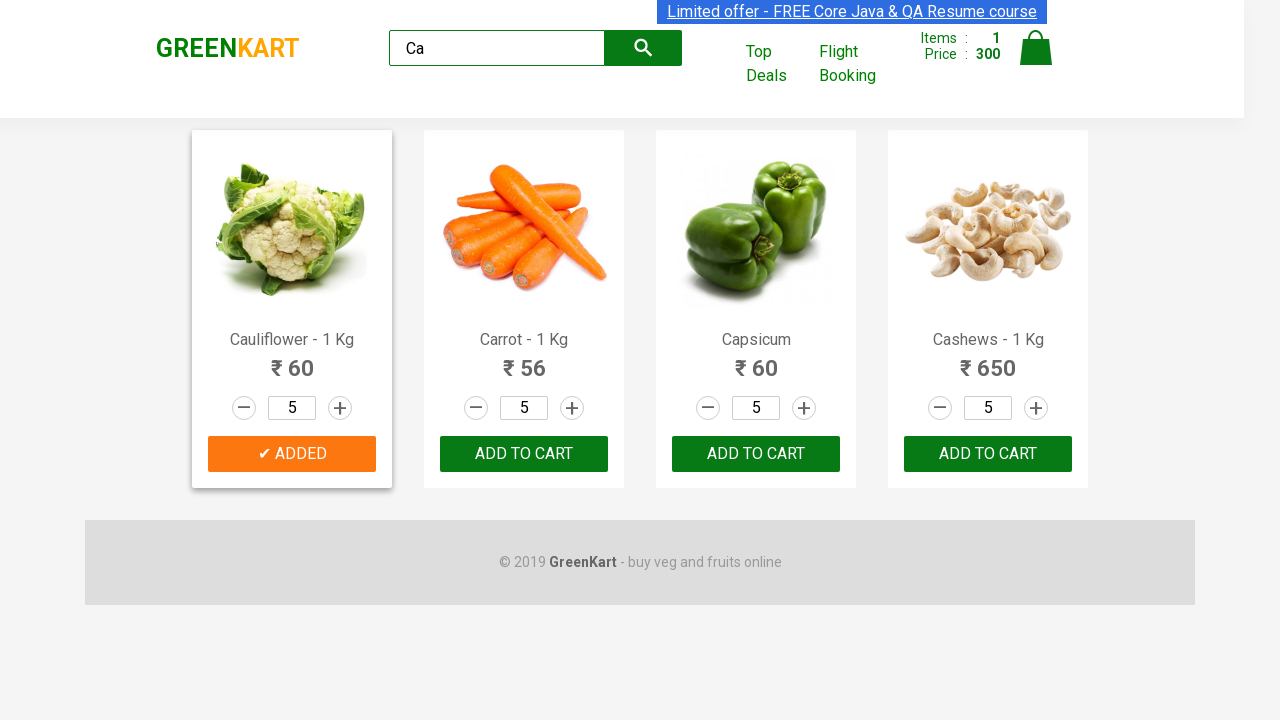

Clicked 'ADD TO CART' button for a product at (524, 454) on div.products div.product >> nth=1 >> button:has-text('ADD TO CART') >> nth=0
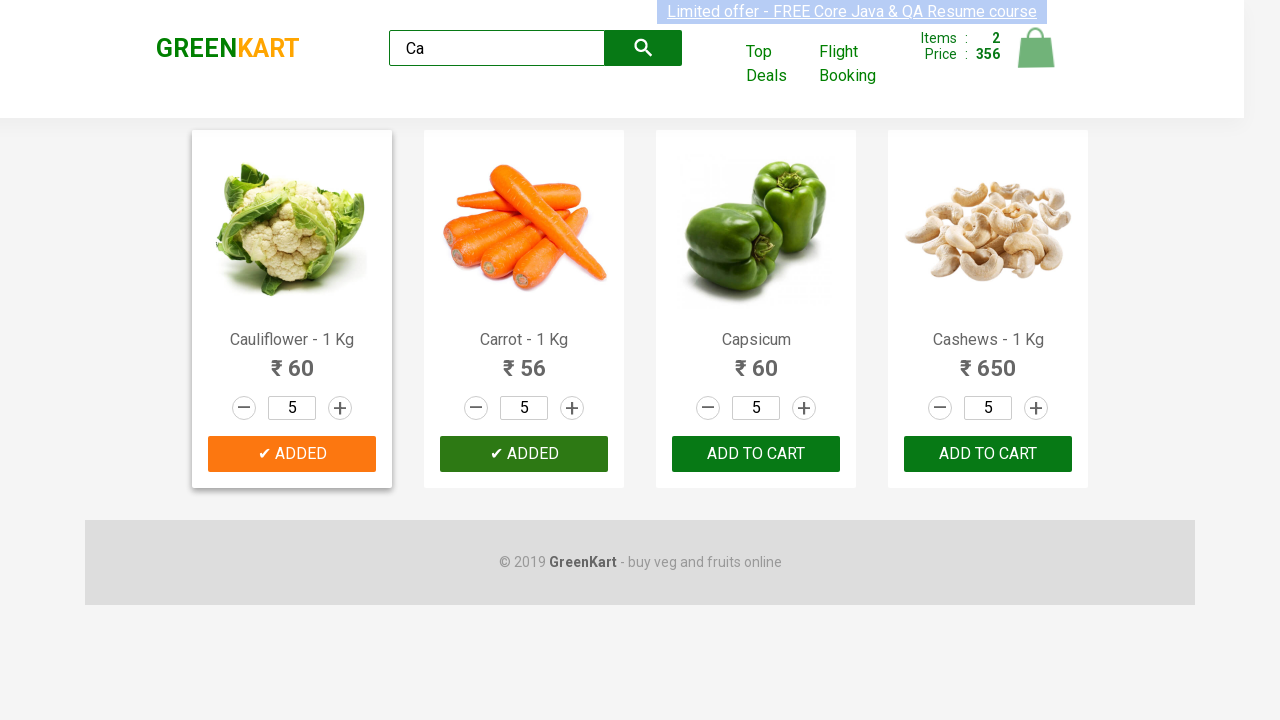

Waited after adding product to cart
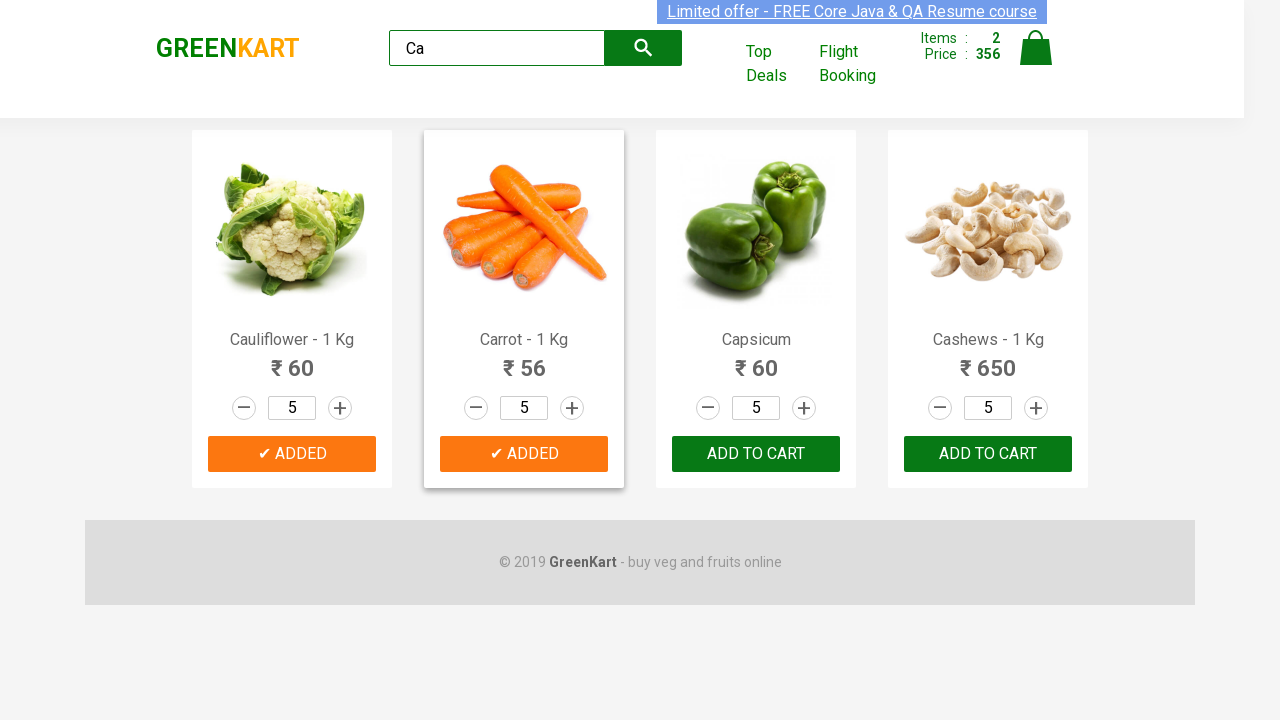

Clicked 'ADD TO CART' button for a product at (756, 454) on div.products div.product >> nth=2 >> button:has-text('ADD TO CART') >> nth=0
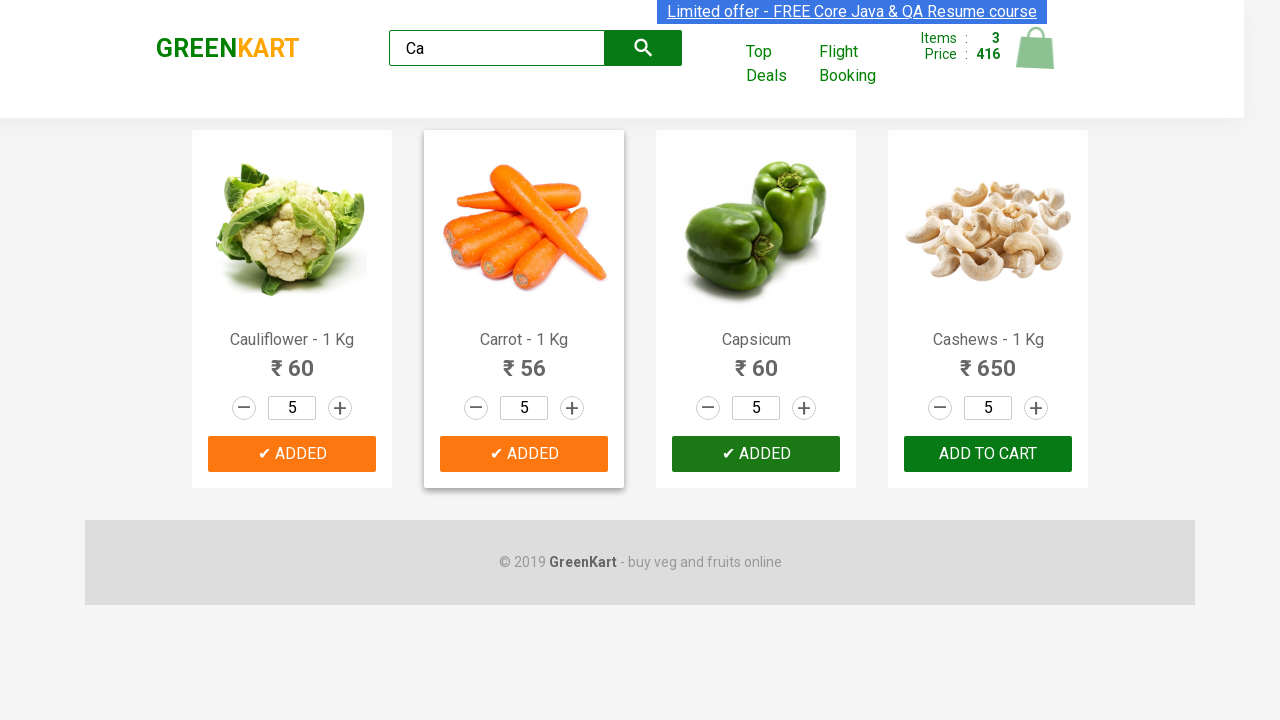

Waited after adding product to cart
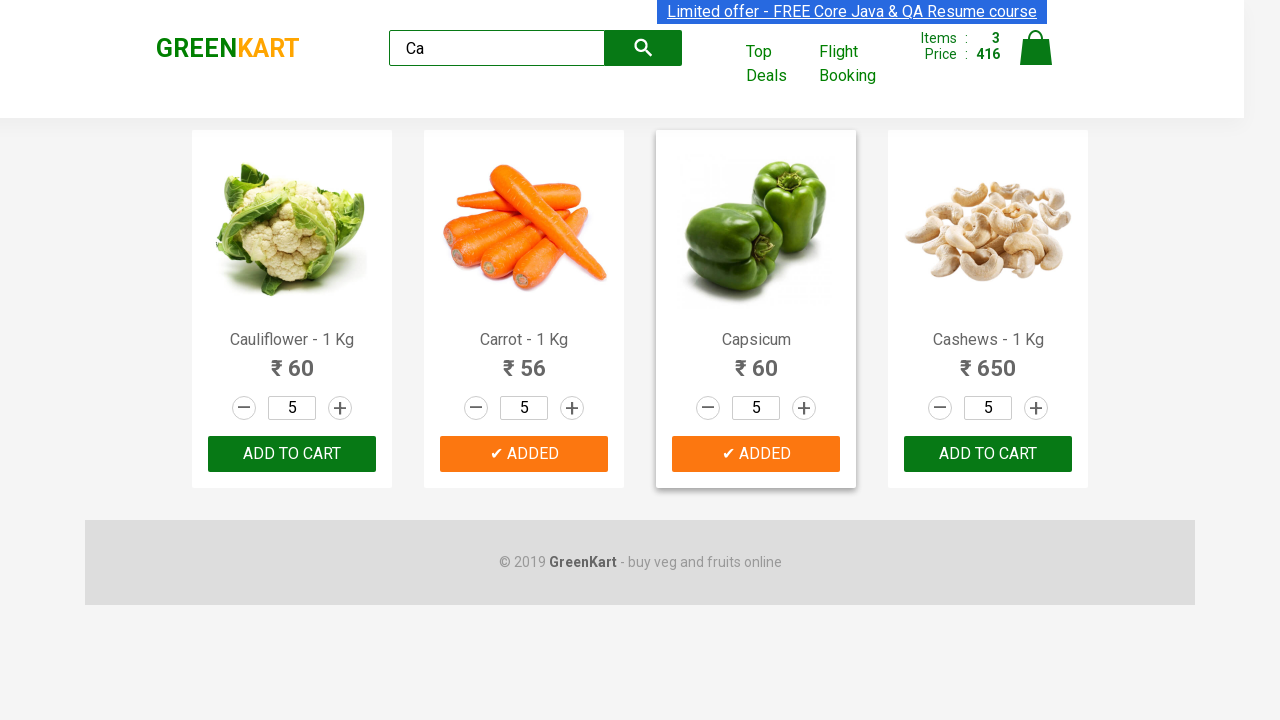

Clicked 'ADD TO CART' button for a product at (988, 454) on div.products div.product >> nth=3 >> button:has-text('ADD TO CART') >> nth=0
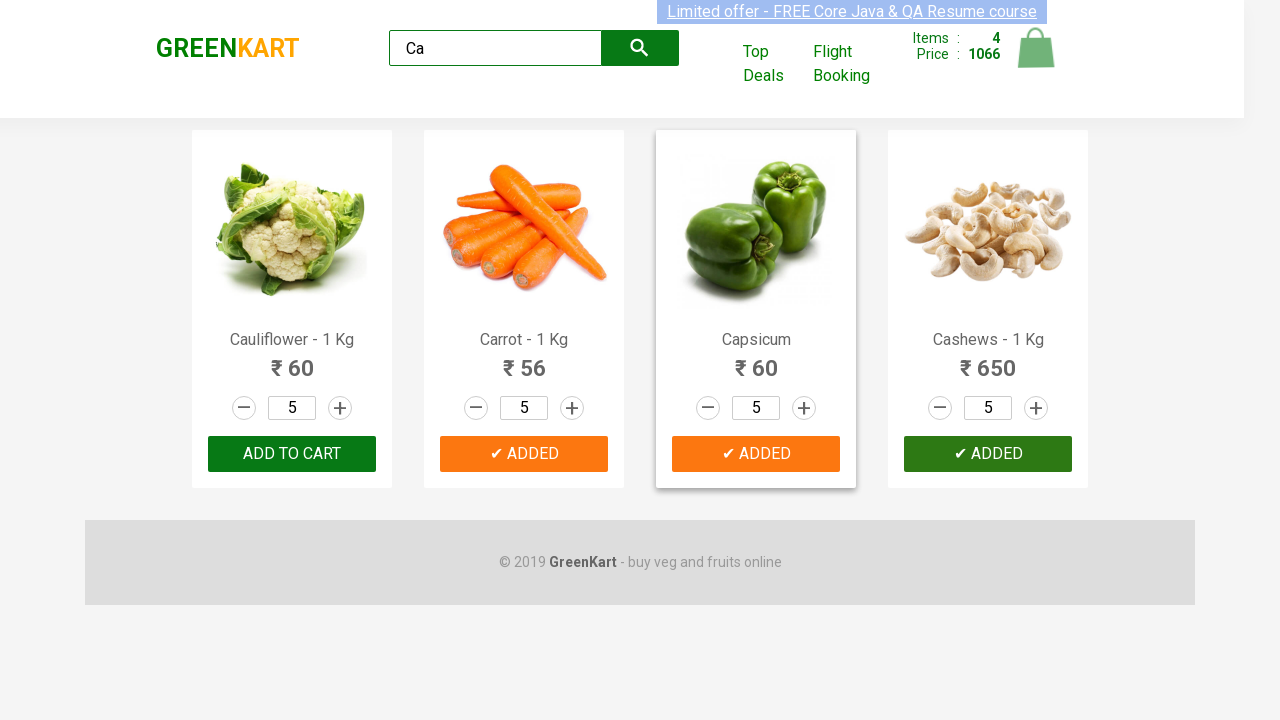

Waited after adding product to cart
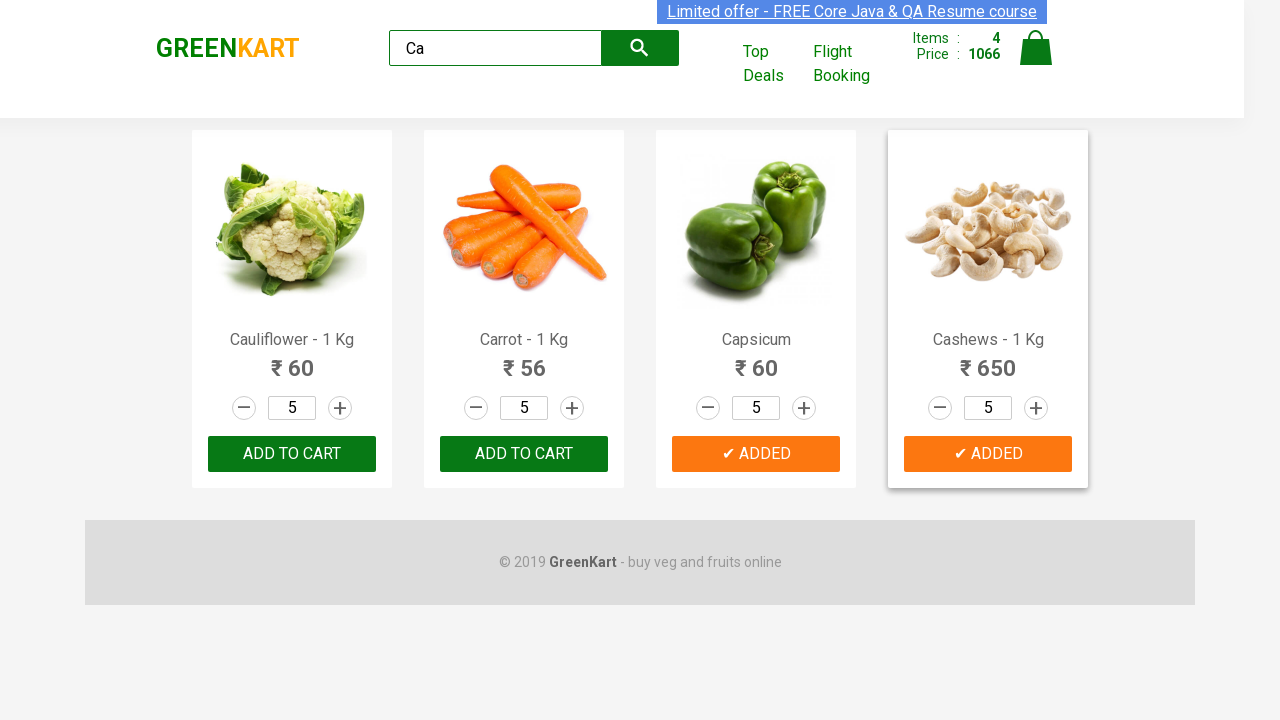

Clicked cart icon to open cart at (1036, 48) on img[alt='Cart']
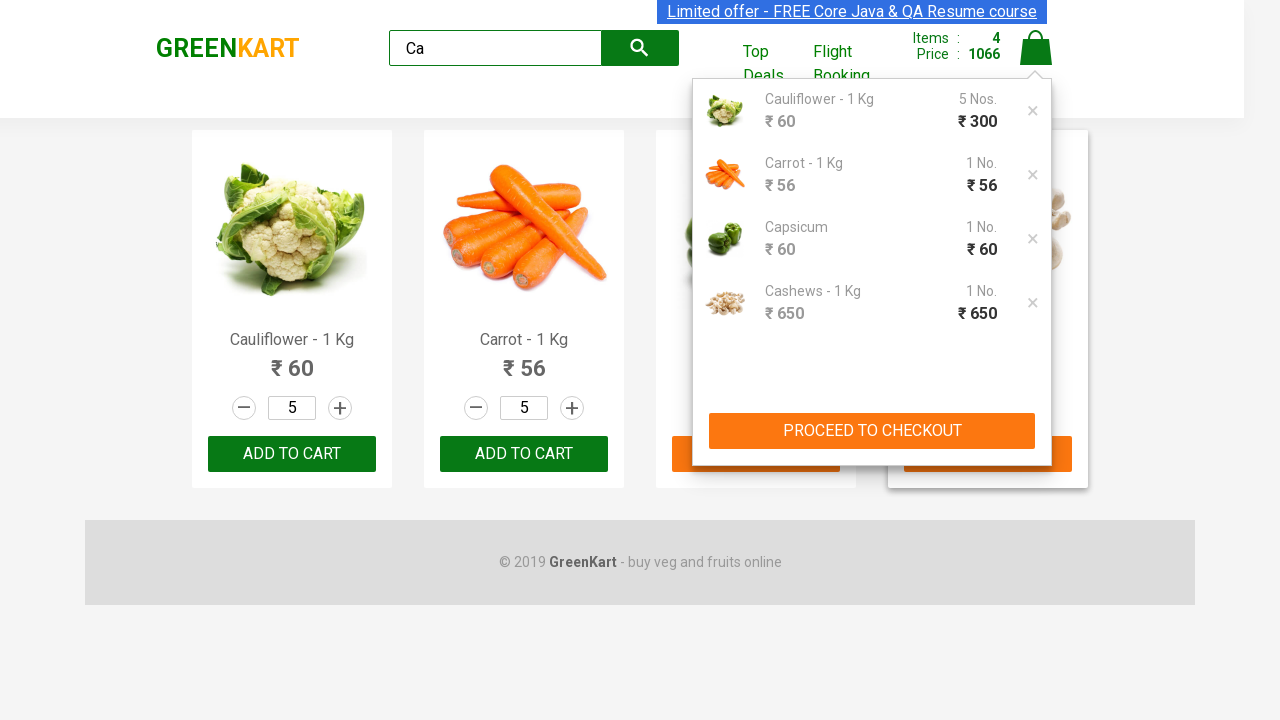

Waited for cart page to load
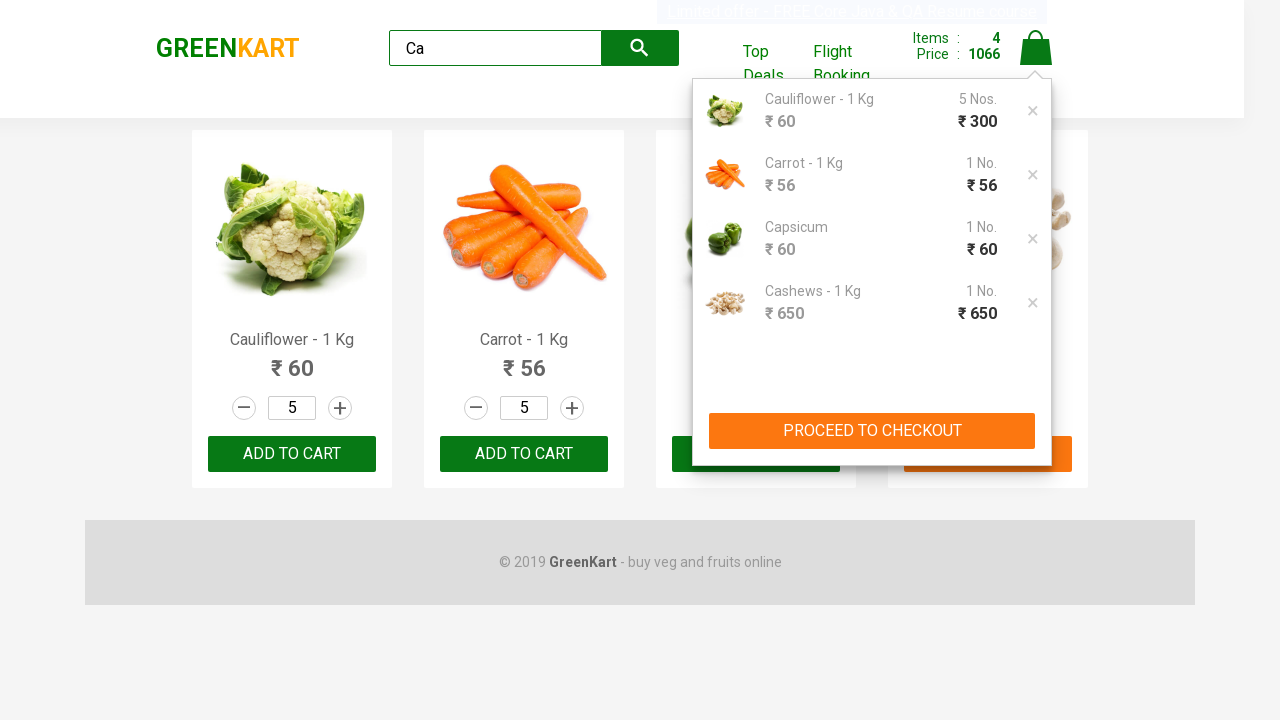

Clicked 'PROCEED TO CHECKOUT' button at (872, 431) on button:has-text('PROCEED TO CHECKOUT')
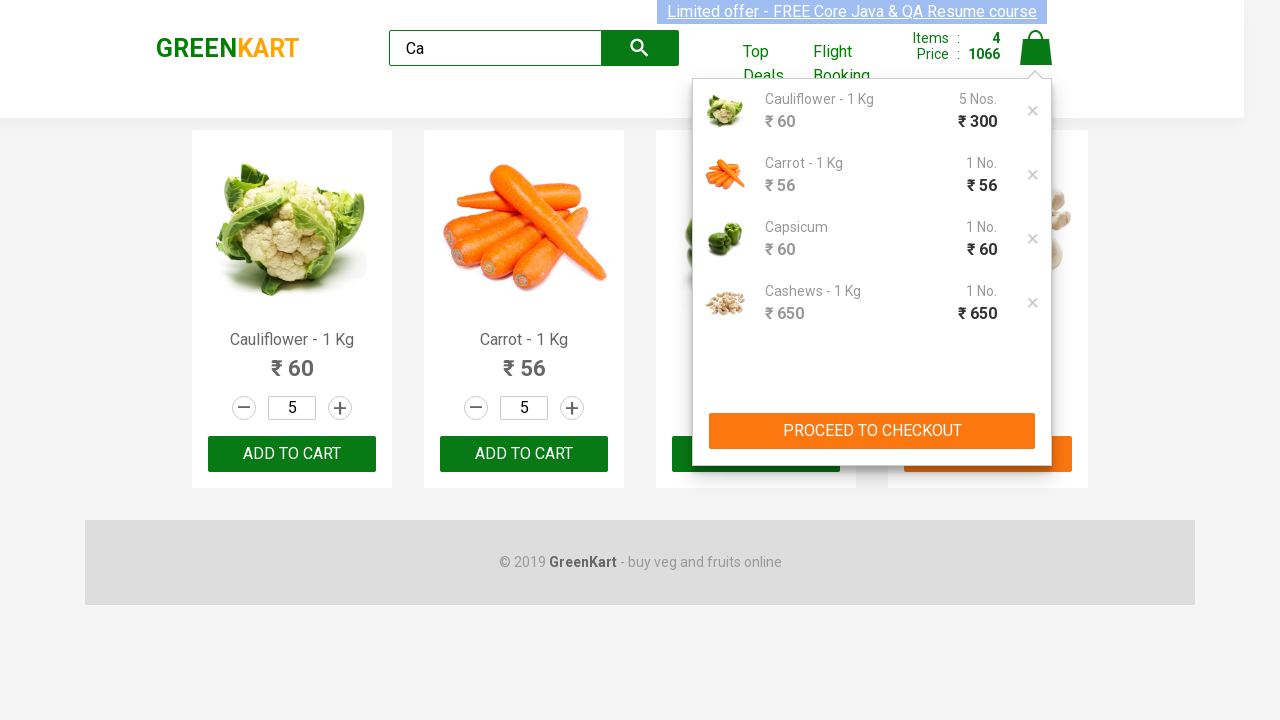

Waited for checkout page to load
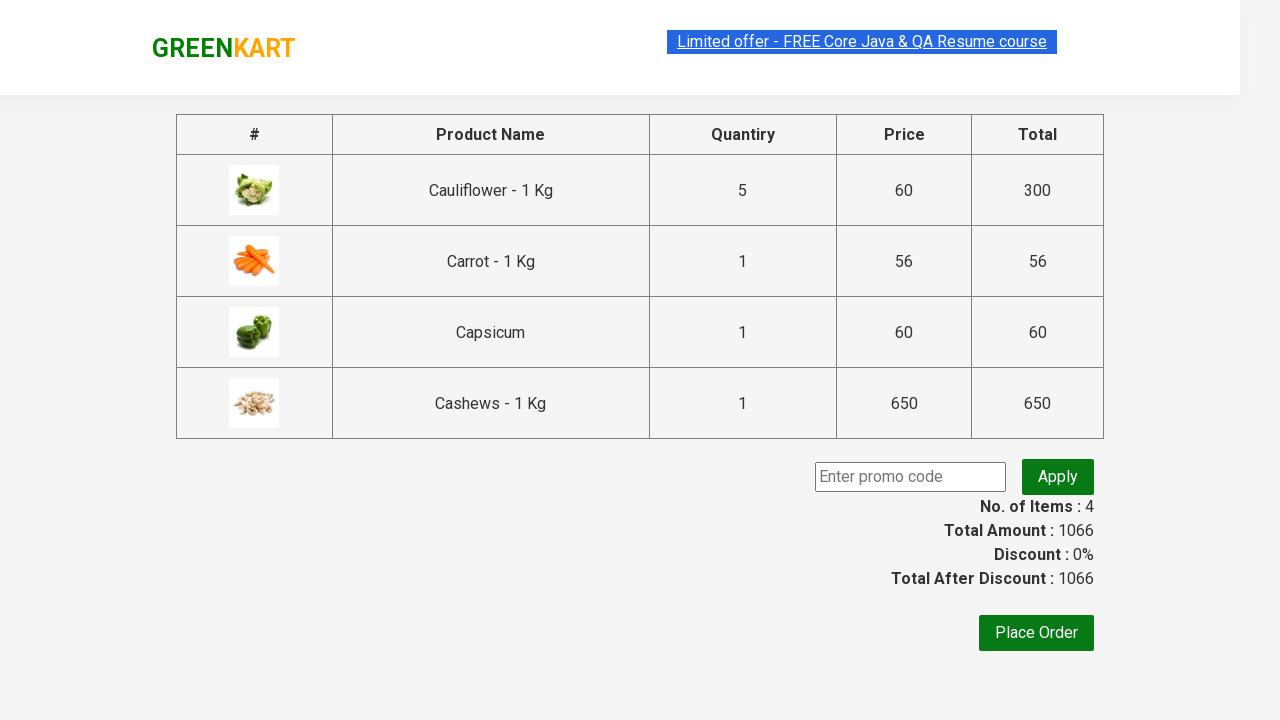

Filled promo code field with 'rahulshettyacademy' on .promoCode
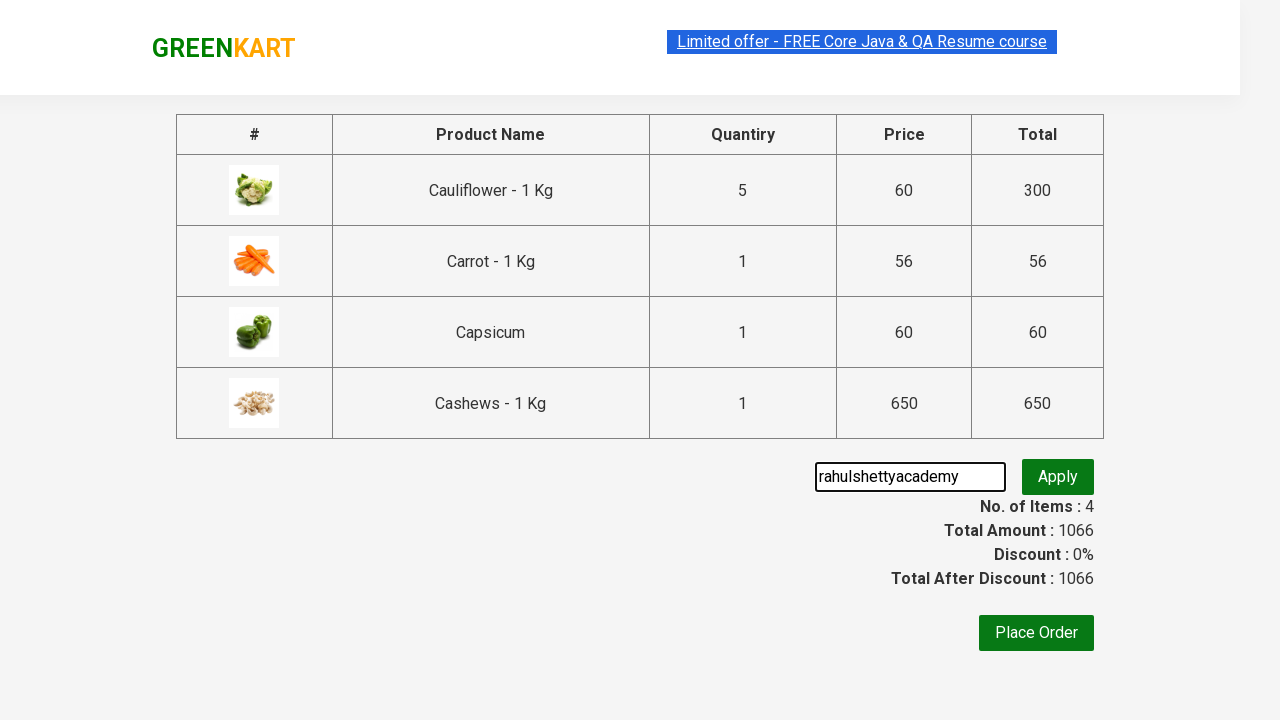

Clicked promo code apply button at (1058, 477) on .promoBtn
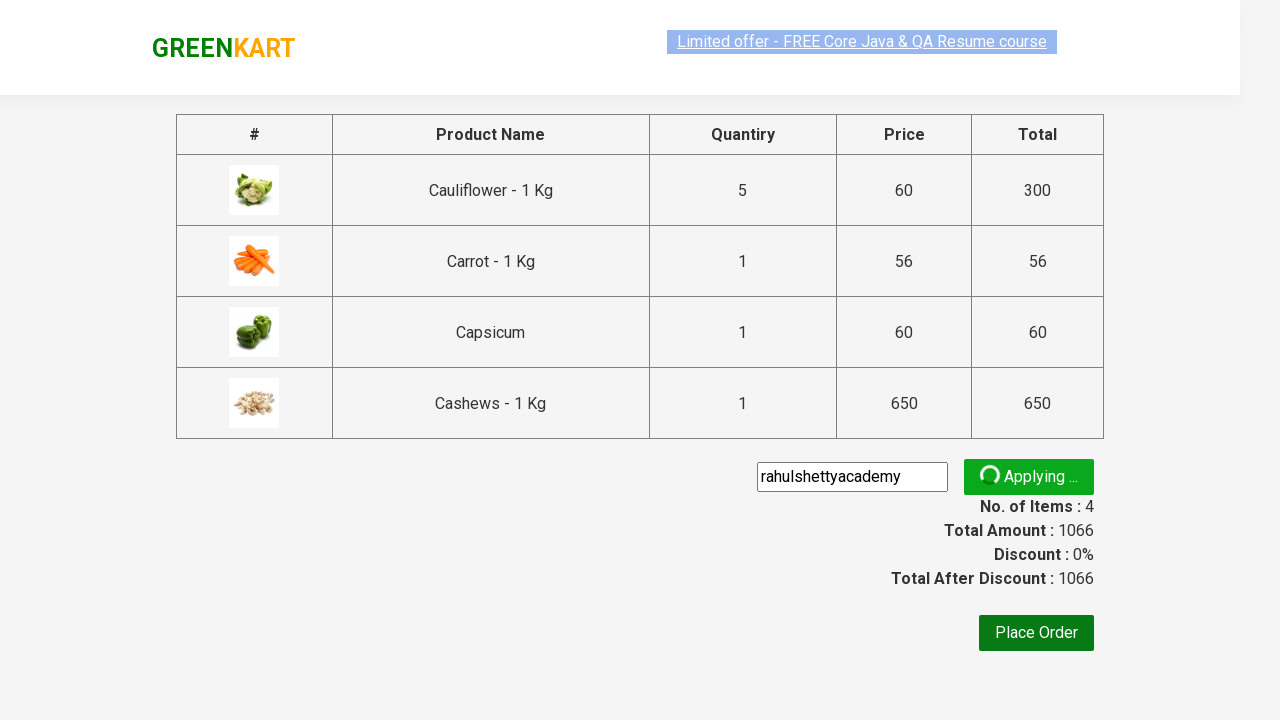

Waited for promo code to be applied
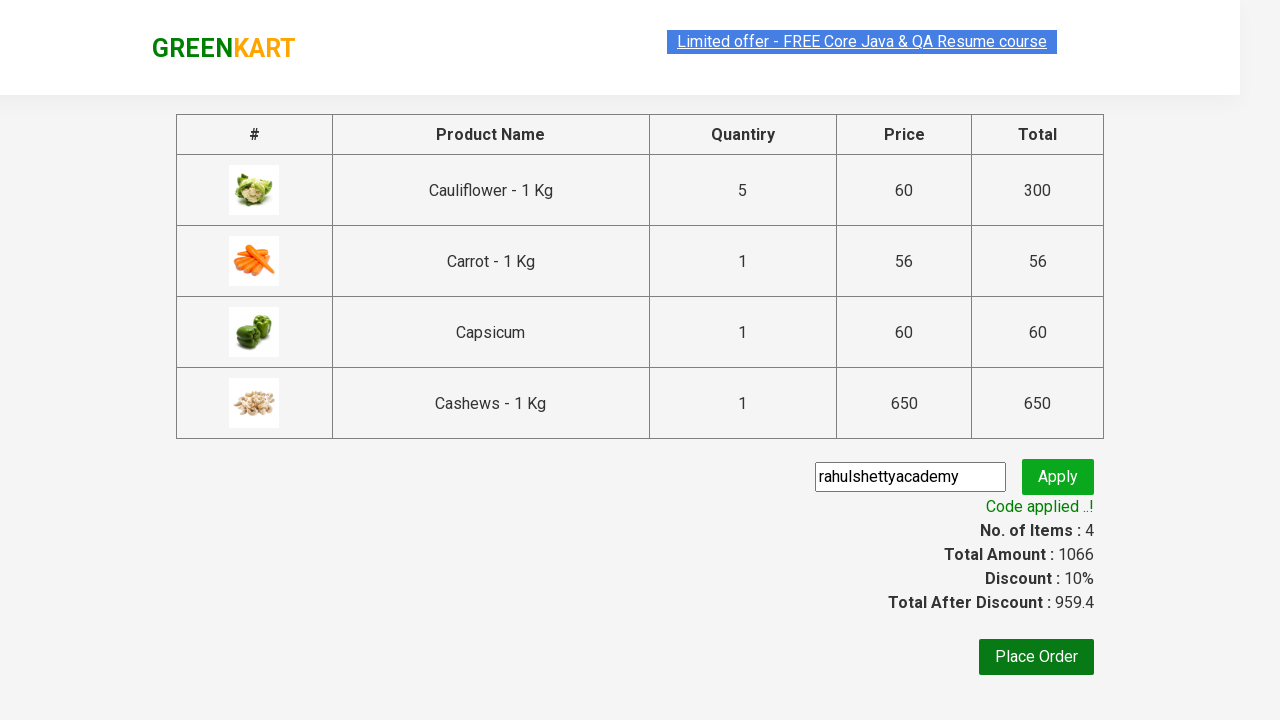

Clicked 'Place Order' button at (1036, 657) on button:has-text('Place Order')
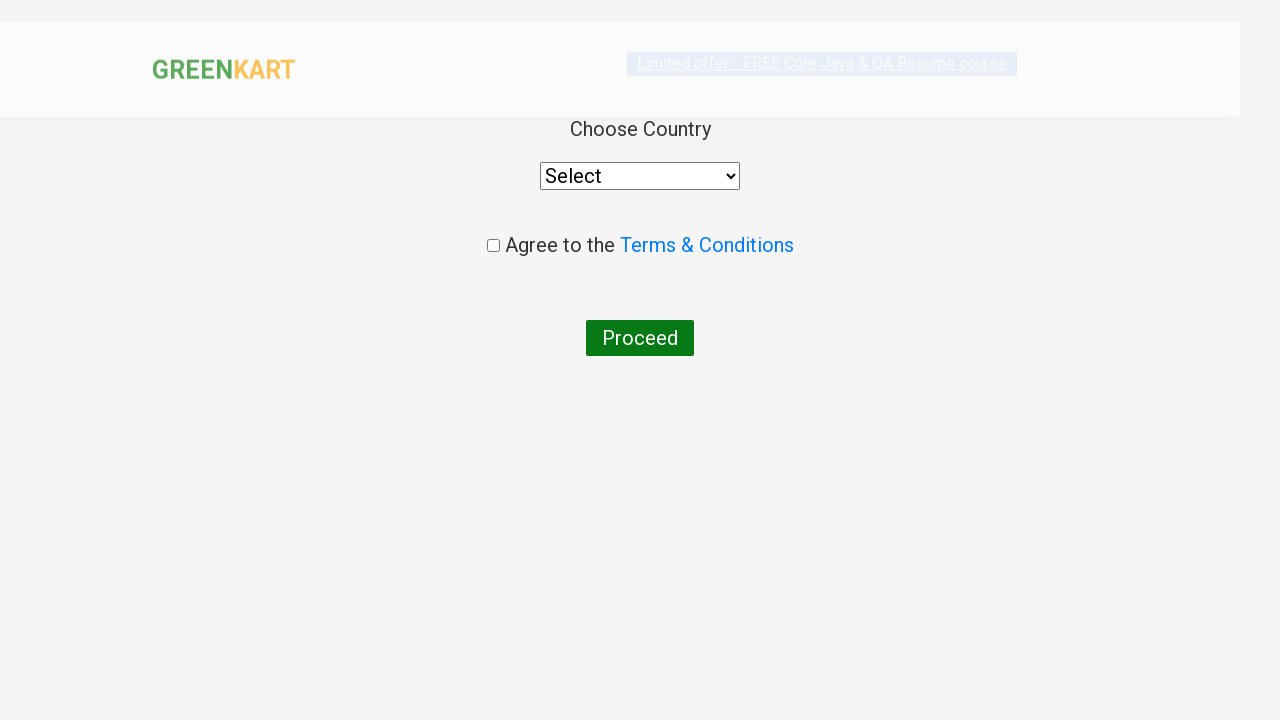

Waited for order placement dialog to appear
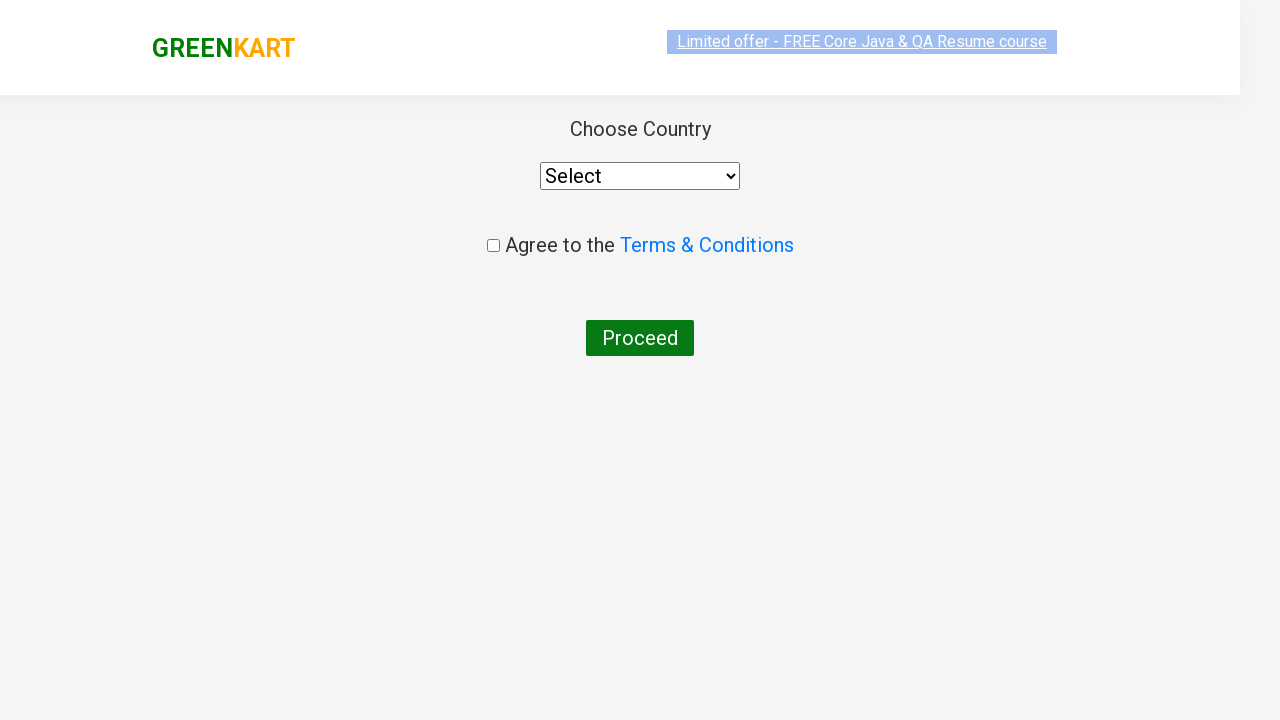

Selected 'India' from country dropdown on select[style='width: 200px;']
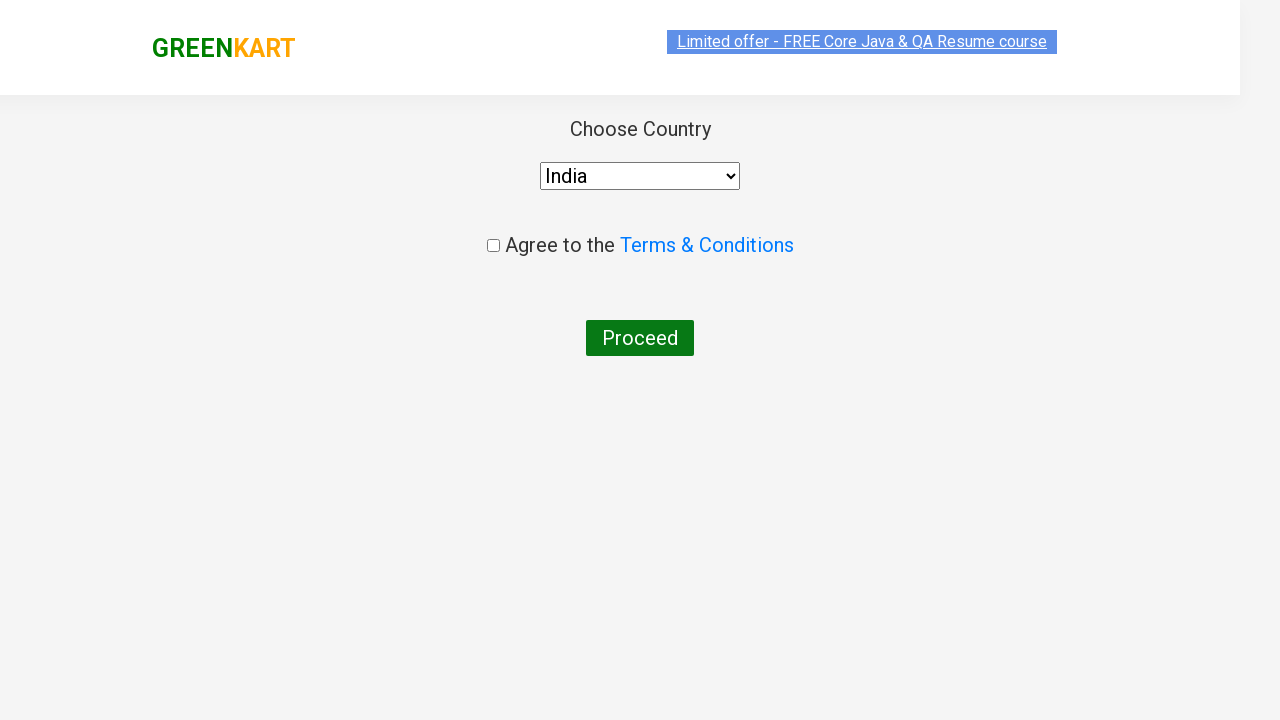

Waited after selecting country
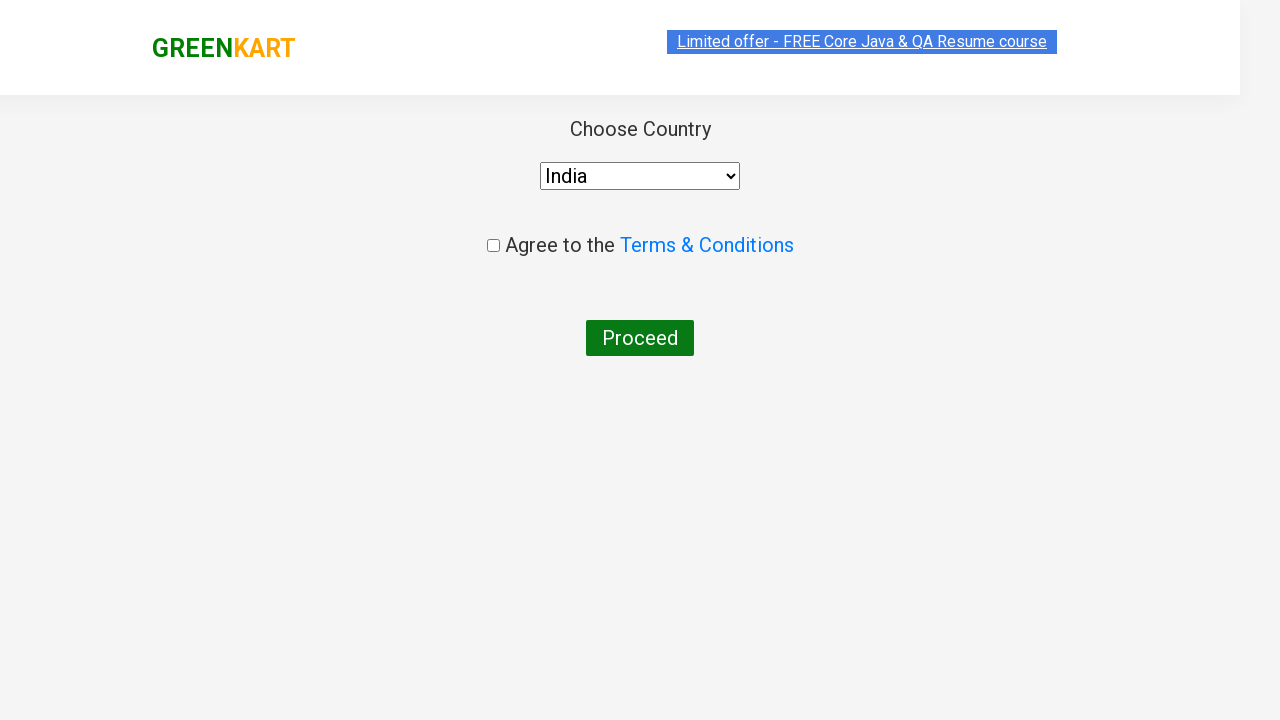

Clicked checkbox to agree to terms and conditions at (493, 246) on .chkAgree
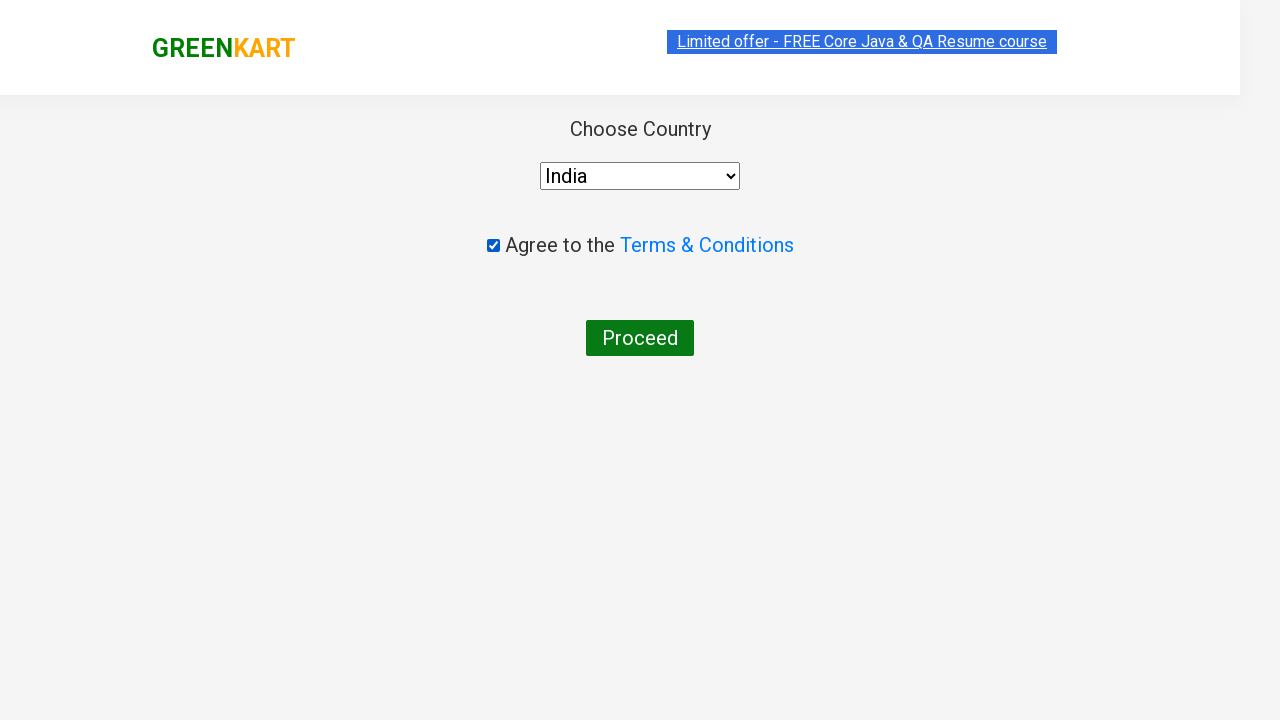

Waited after agreeing to terms
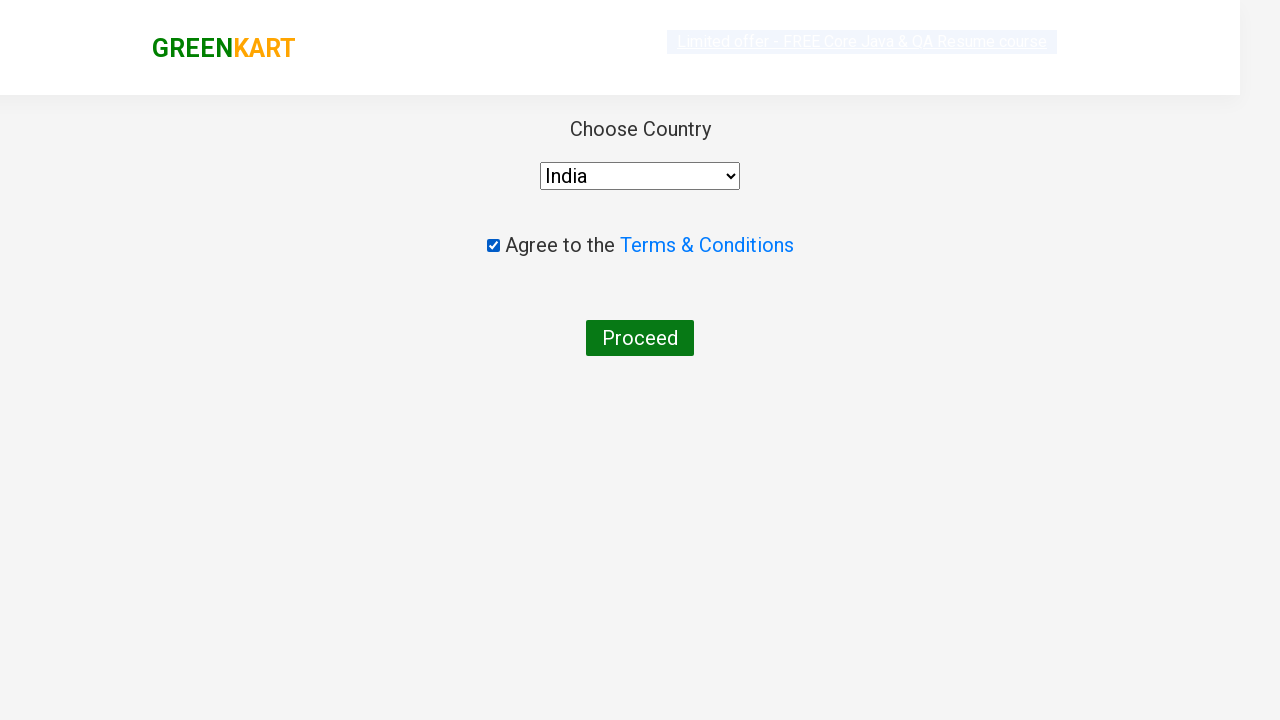

Clicked 'Proceed' button to finalize the order at (640, 338) on button:has-text('Proceed')
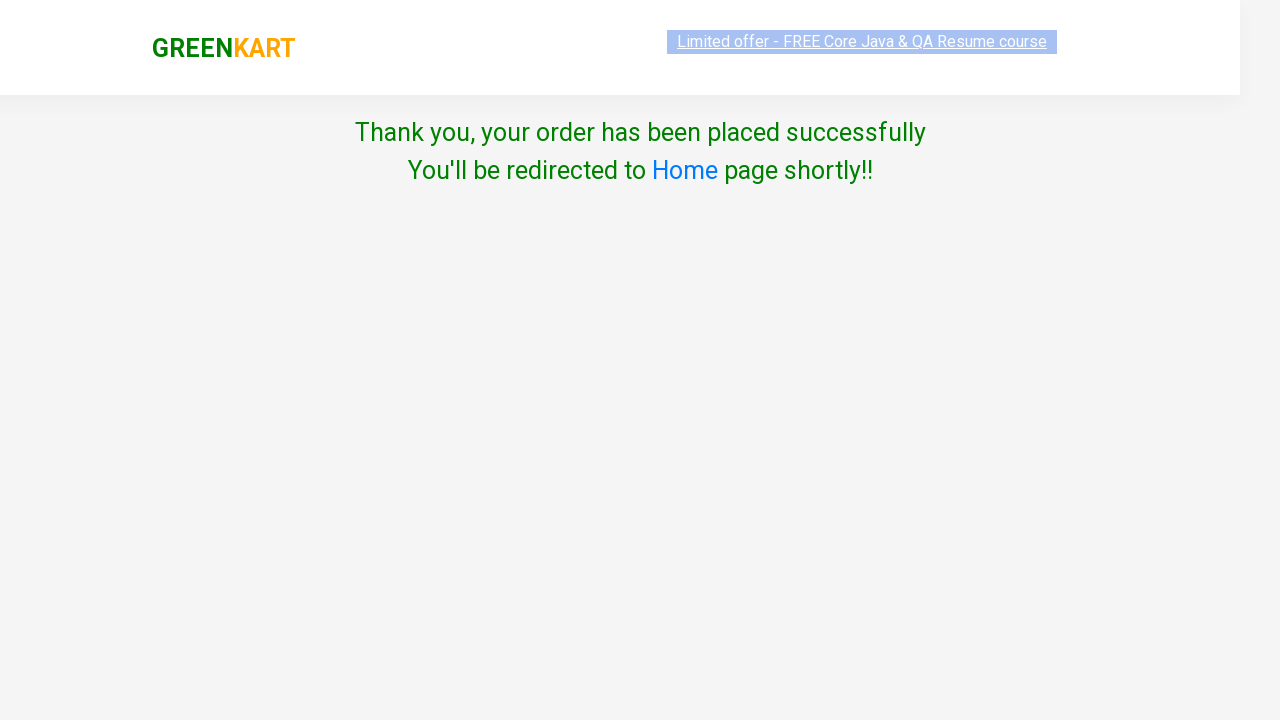

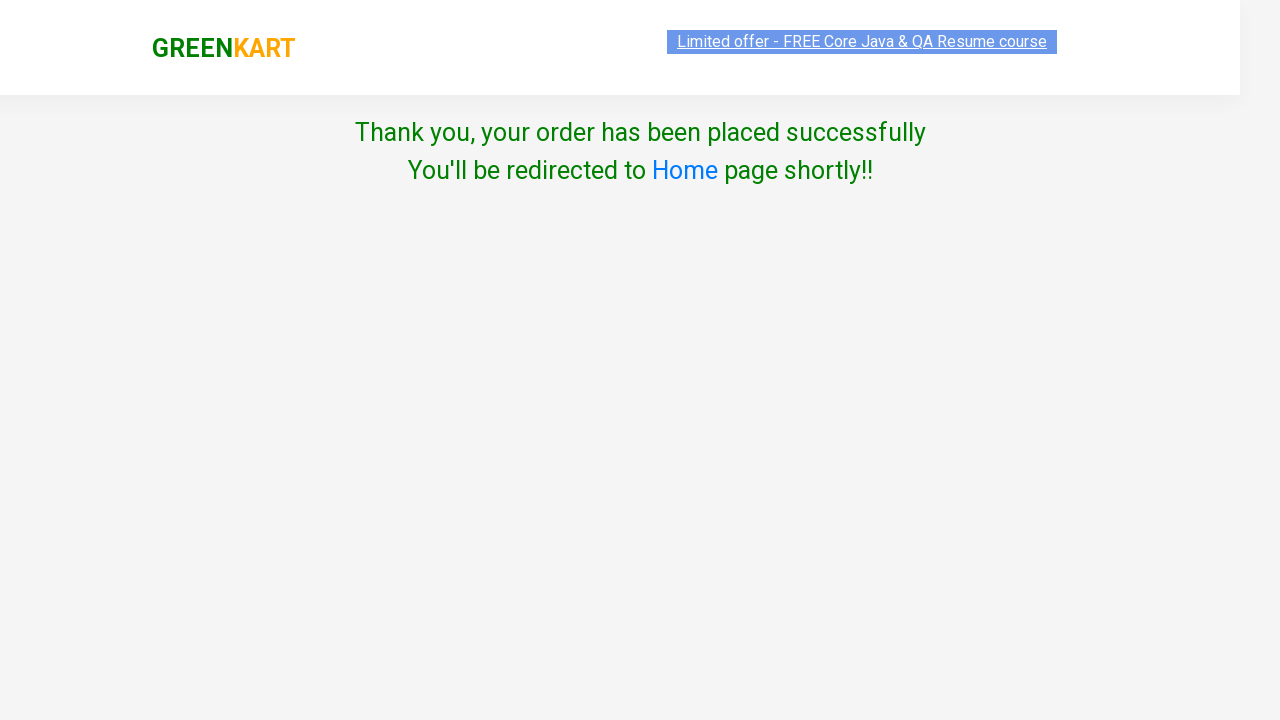